Tests ZIP code lookup functionality by entering Dallas ZIP code 75201, submitting the search, and verifying navigation to the Dallas electricity plans page

Starting URL: https://choose-my-power.netlify.app

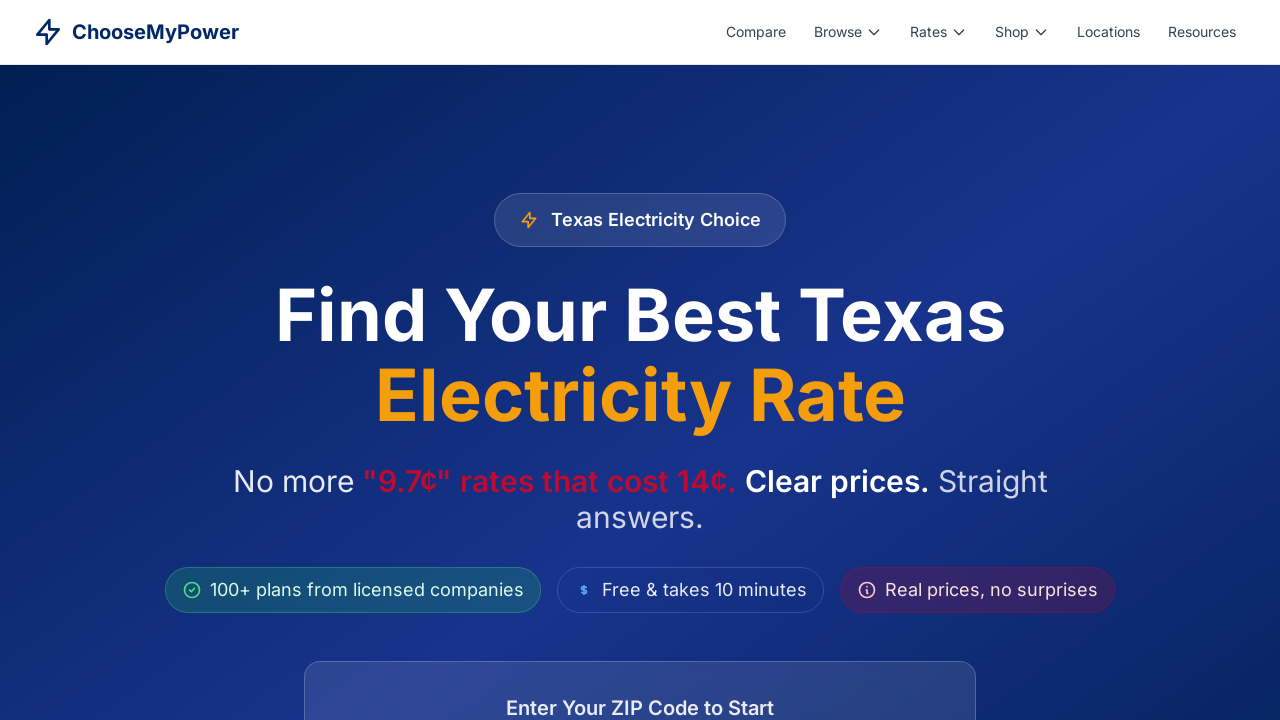

ZIP code input field became visible
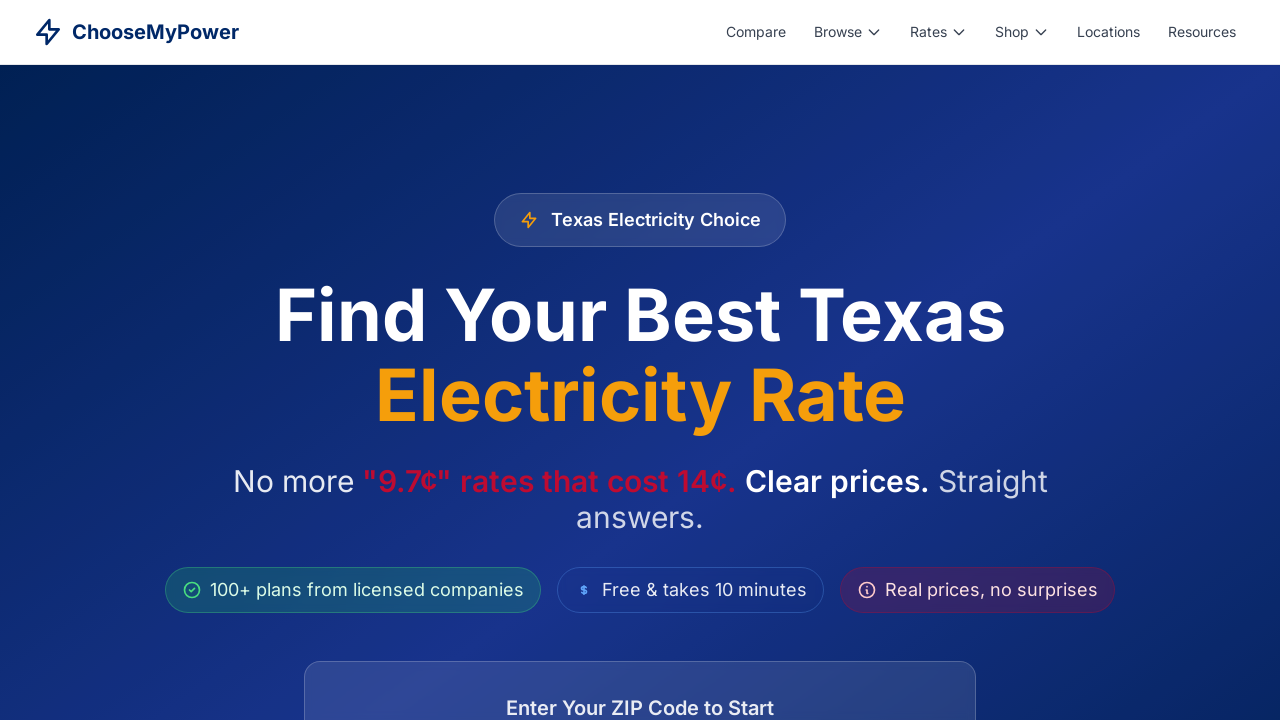

Cleared ZIP code input field on input[placeholder*="ZIP" i], input[placeholder*="zip" i] >> nth=0
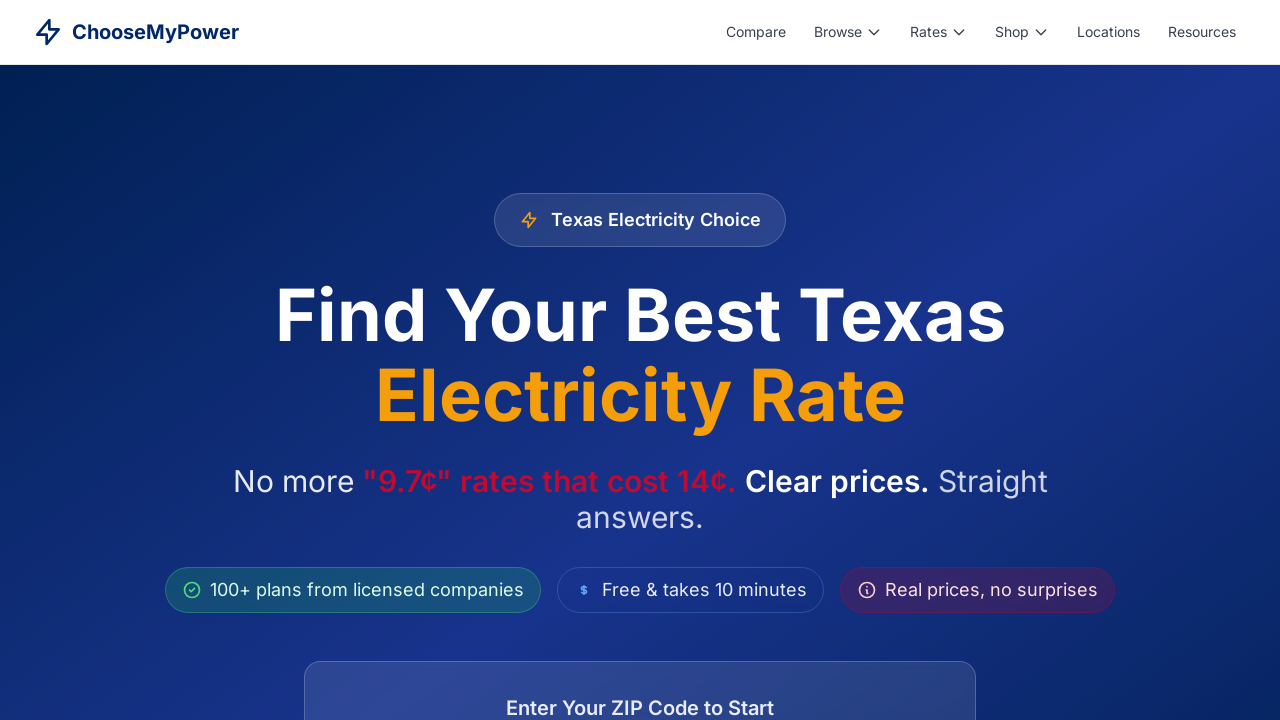

Filled ZIP code input field with '75201' on input[placeholder*="ZIP" i], input[placeholder*="zip" i] >> nth=0
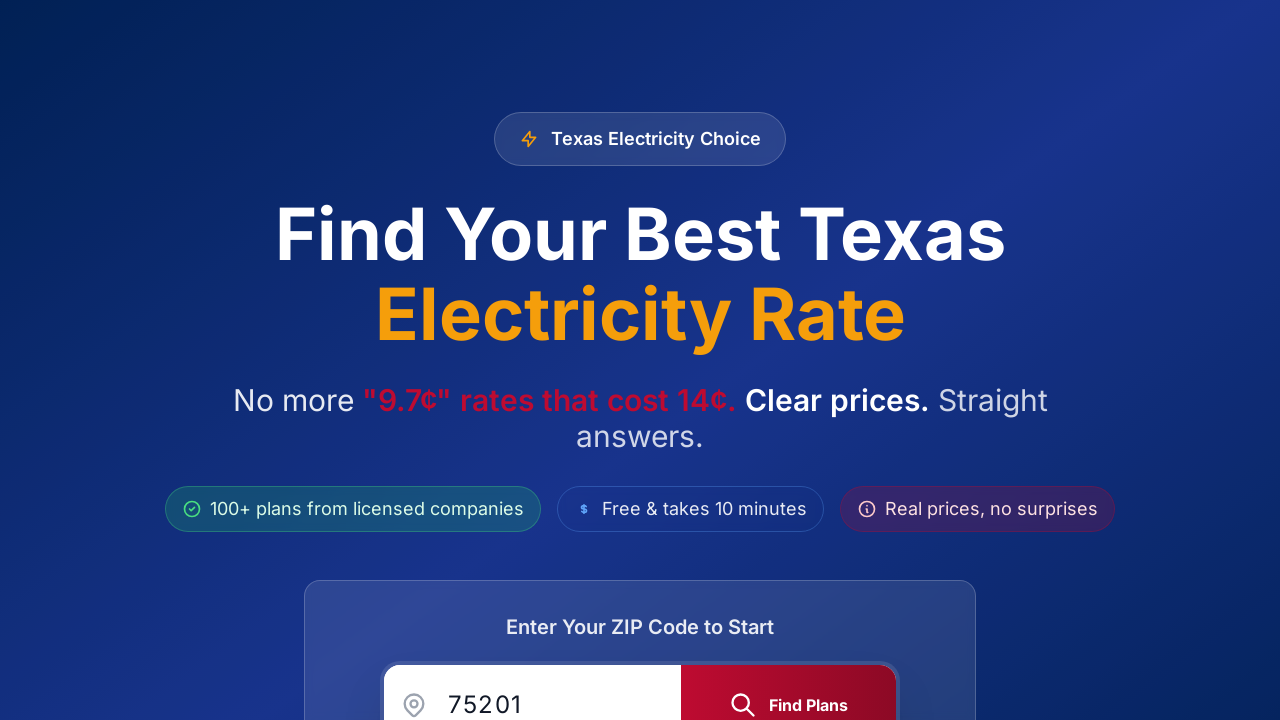

Clicked search button to submit ZIP code at (788, 680) on button:has-text("Search"), button:has-text("Find Plans"), button[type="submit"] 
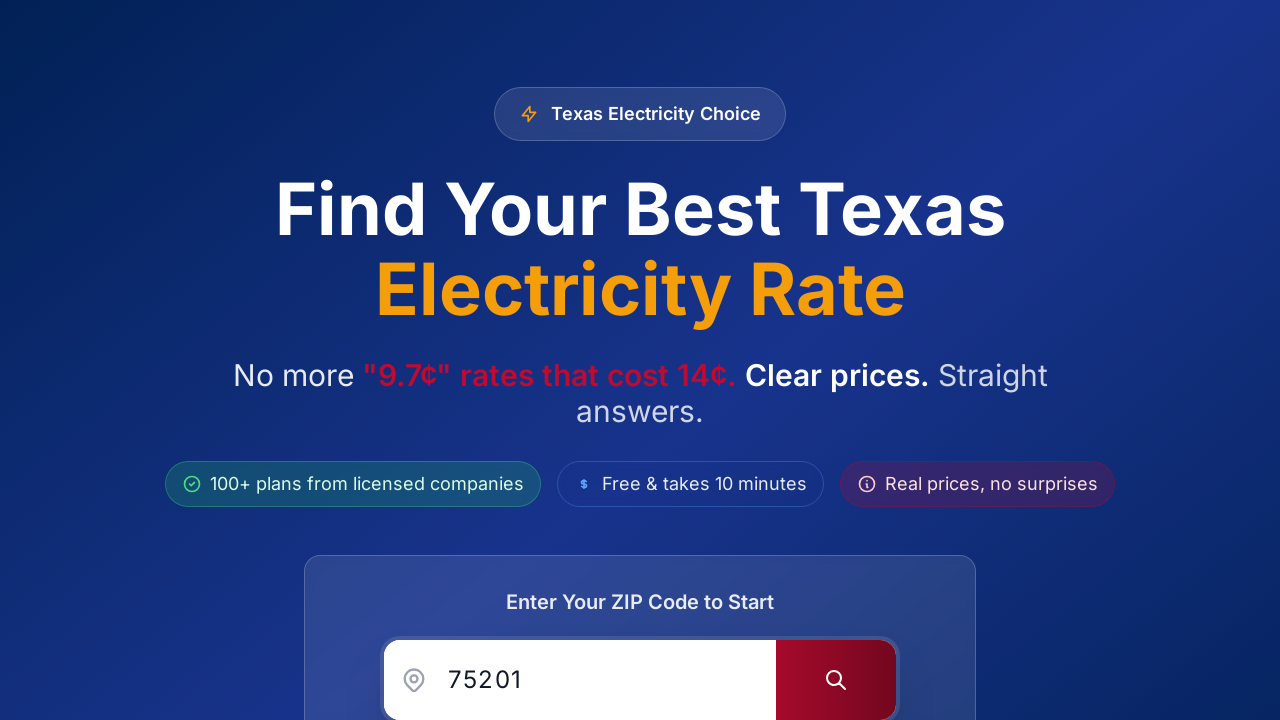

Navigated to Dallas electricity plans page (/electricity-plans/dallas)
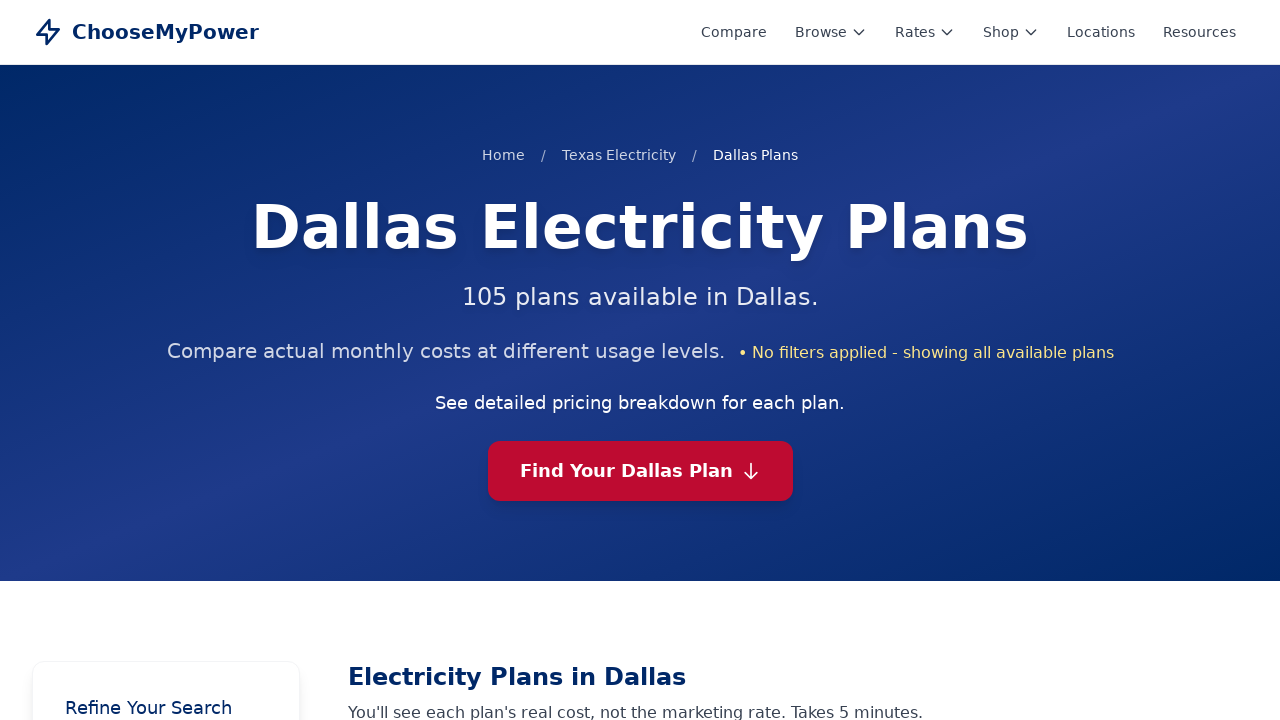

Page content fully loaded (networkidle state)
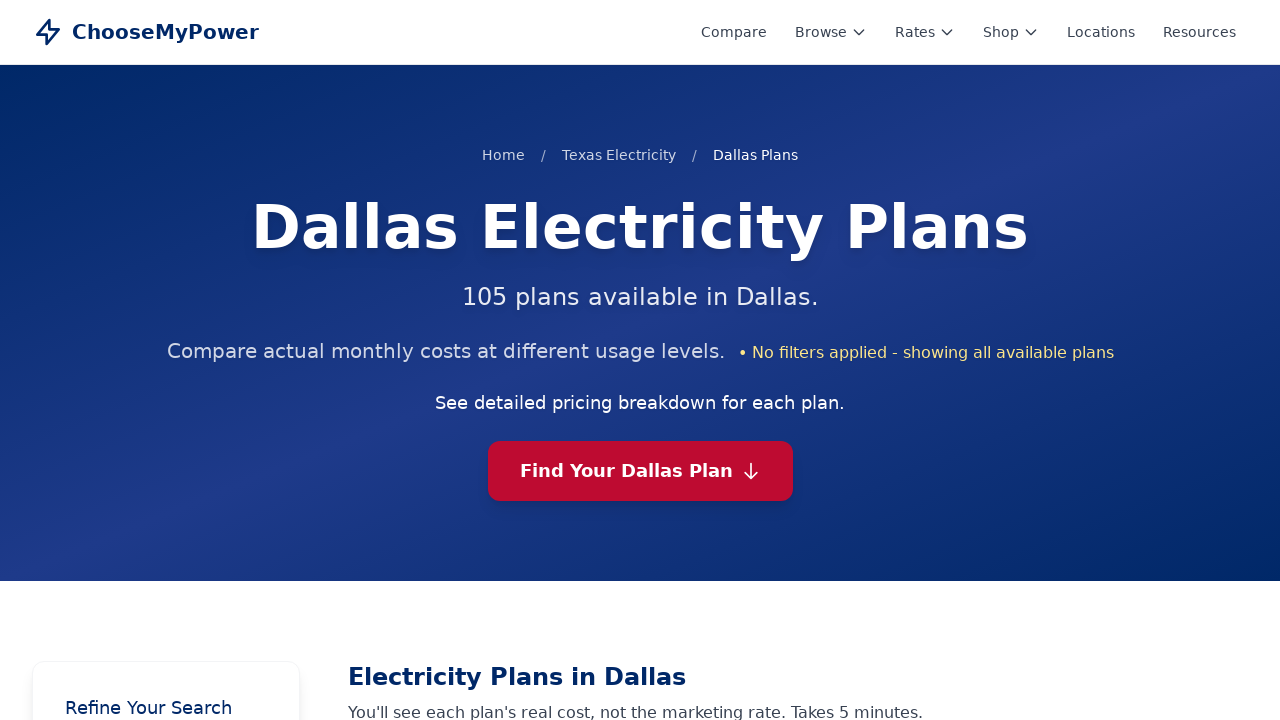

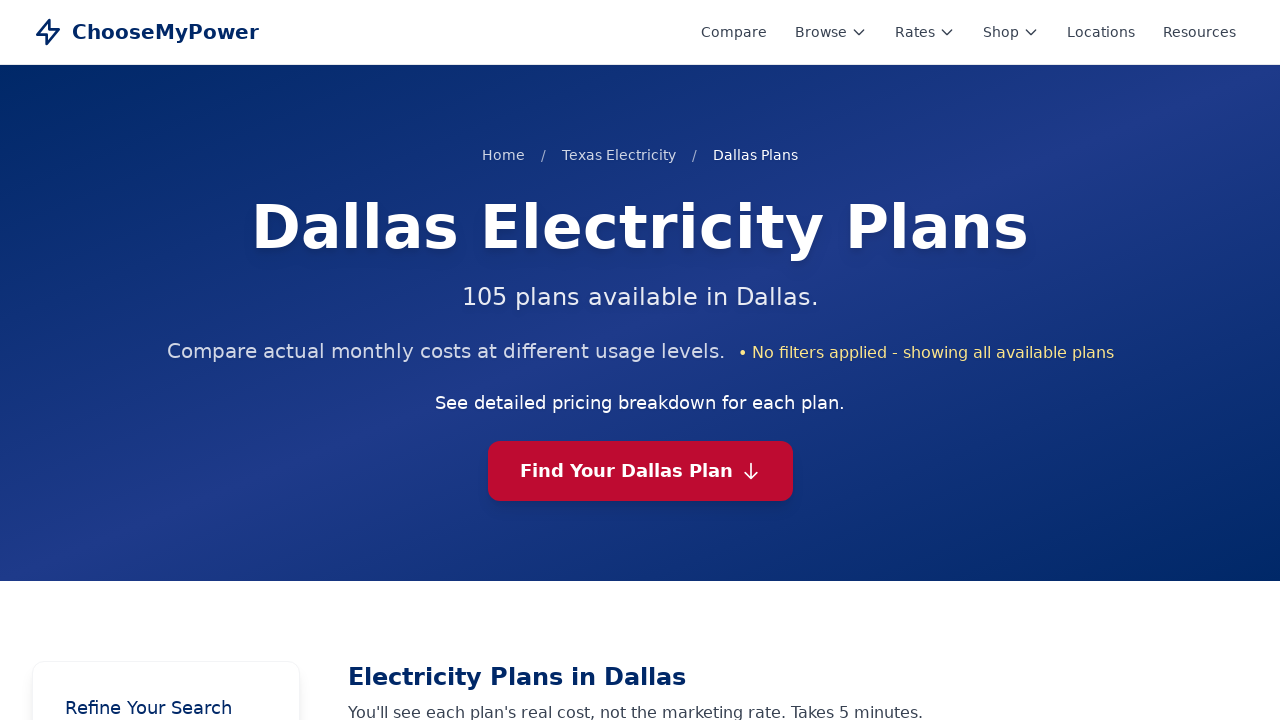